Tests JavaScript confirmation alert handling by clicking a button to trigger the alert, accepting it, and verifying the result message displays "You clicked: Ok".

Starting URL: http://the-internet.herokuapp.com/javascript_alerts

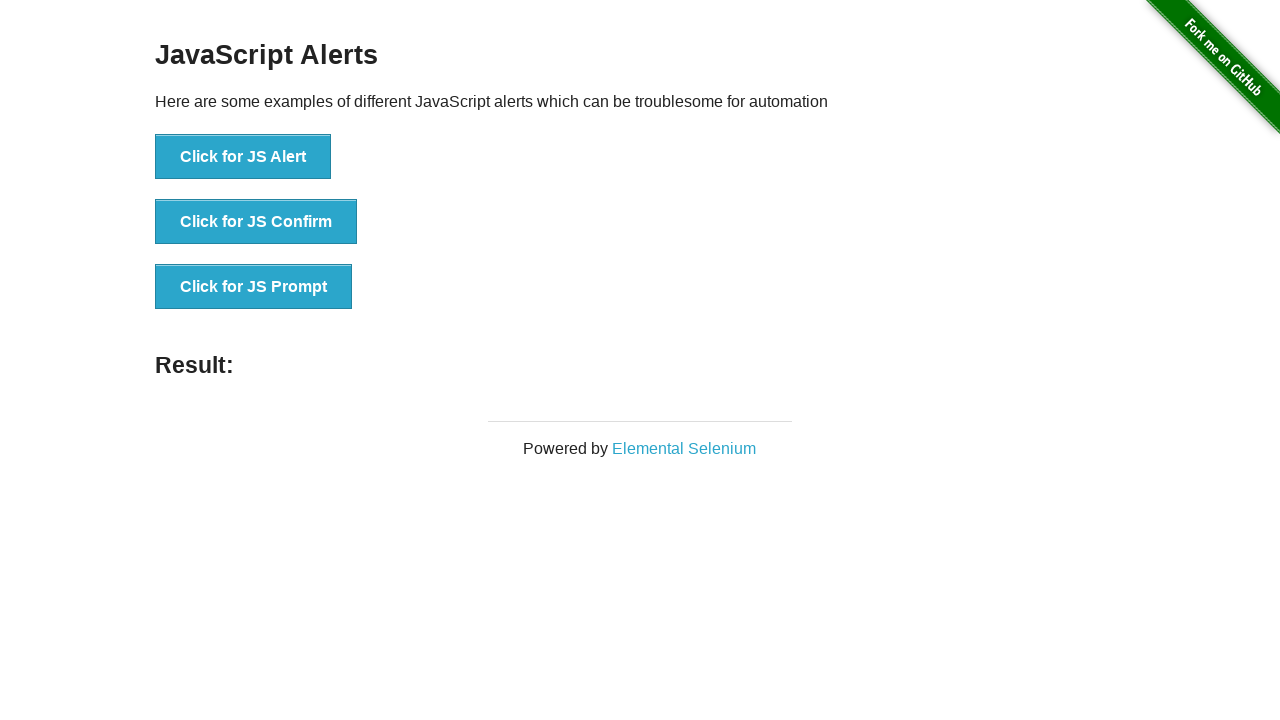

Clicked the confirmation alert button at (256, 222) on ul > li:nth-child(2) > button
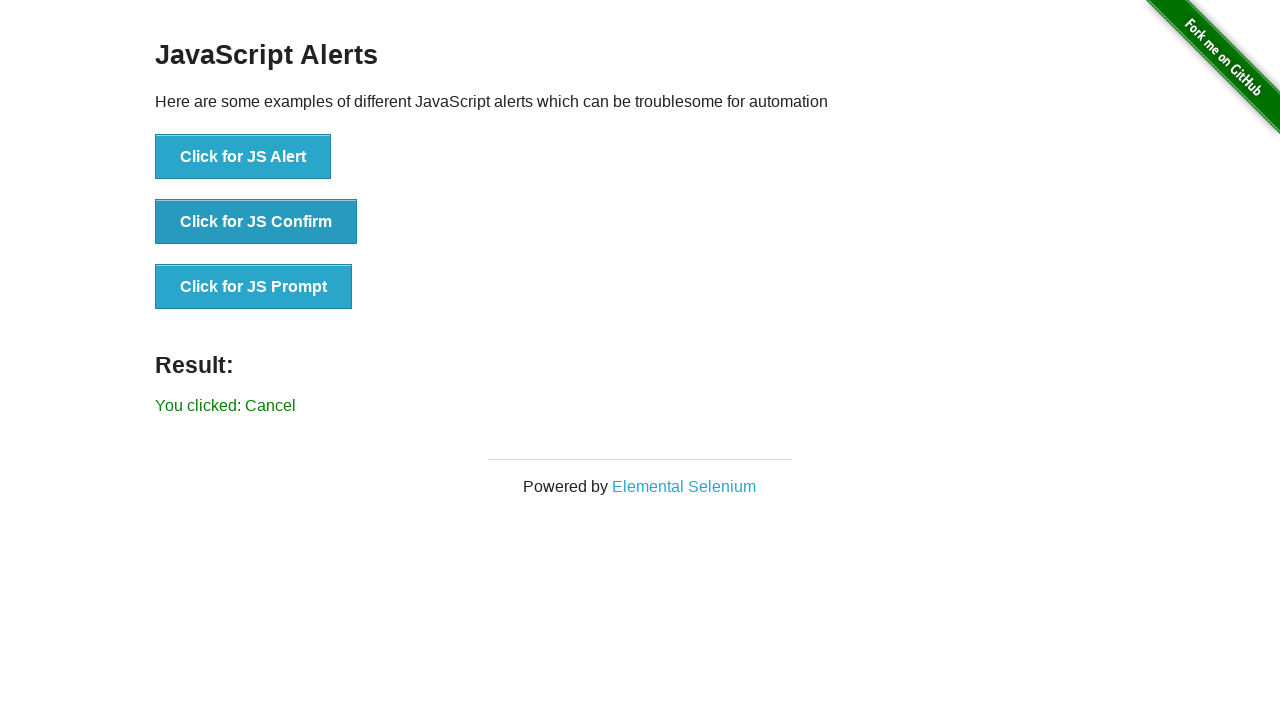

Set up dialog handler to accept alerts
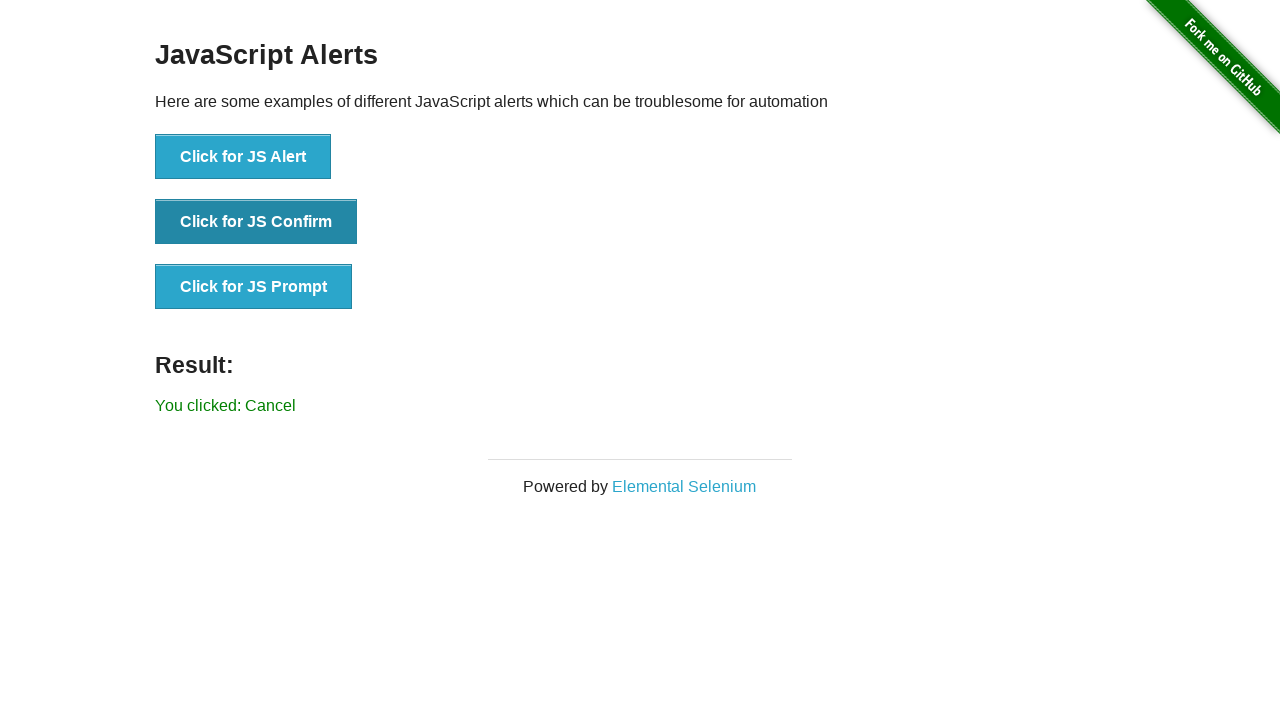

Clicked the confirmation alert button again to trigger dialog at (256, 222) on ul > li:nth-child(2) > button
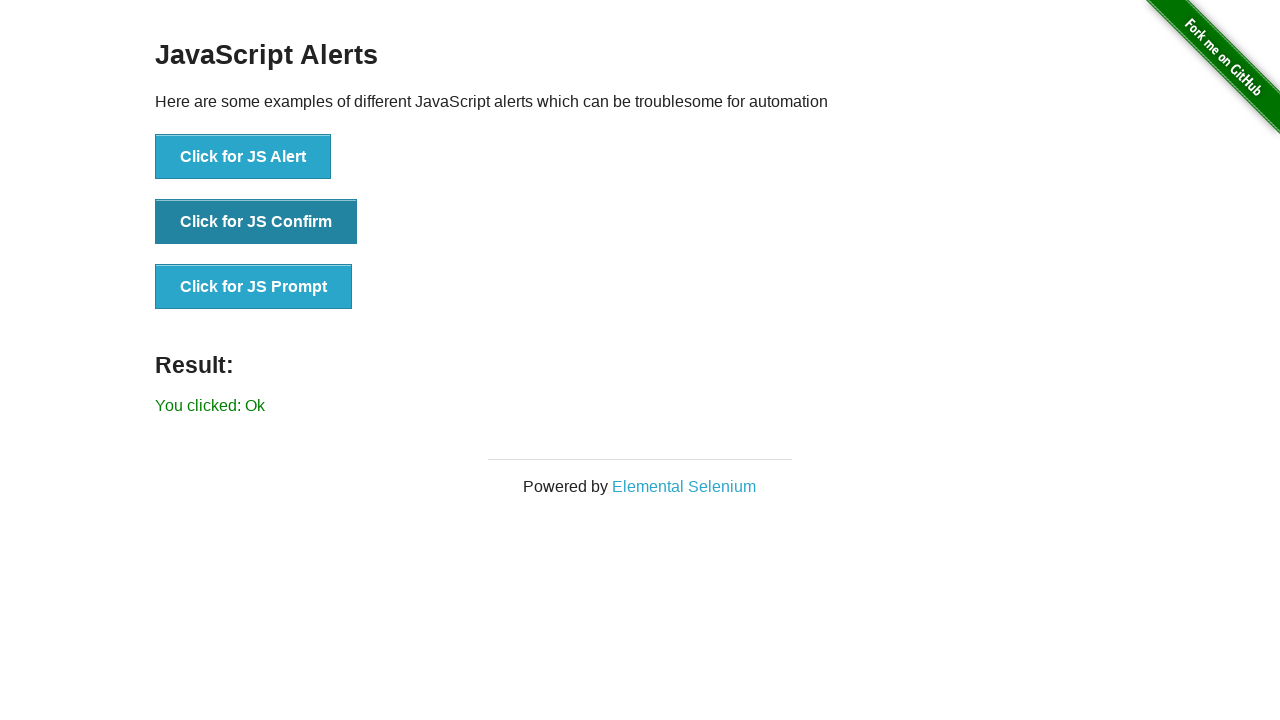

Result message appeared after accepting alert
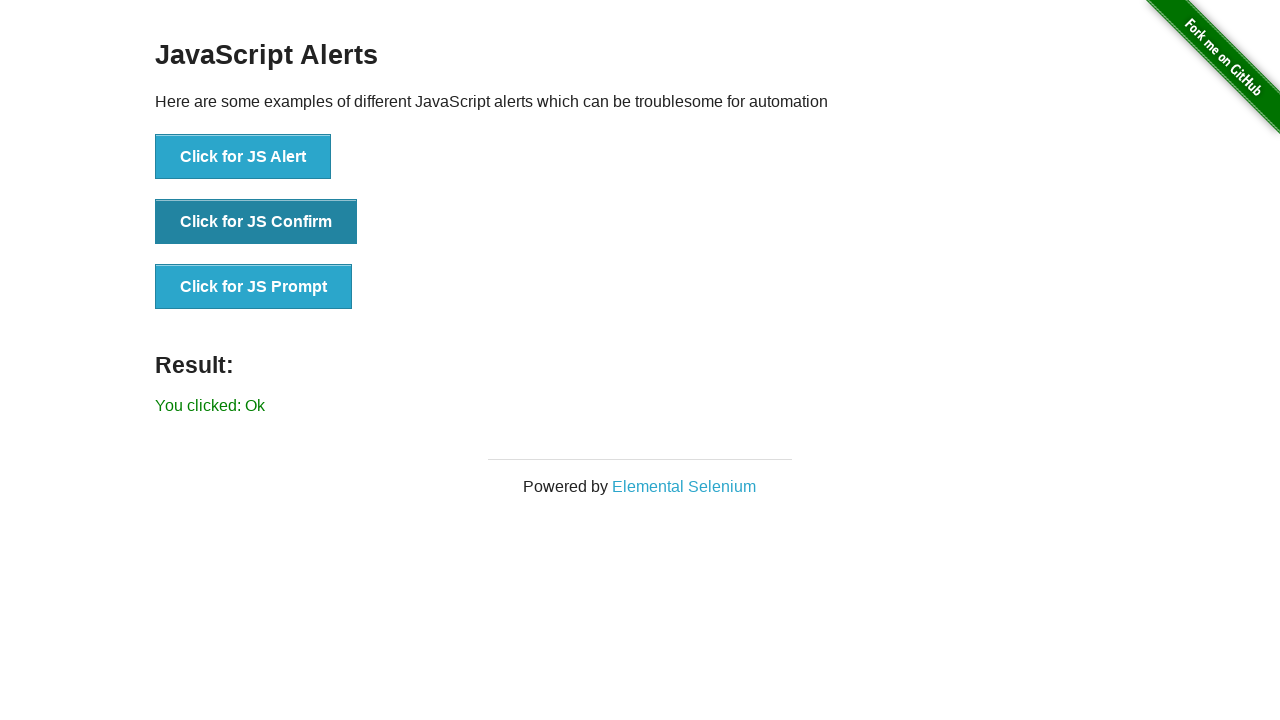

Retrieved result text from page
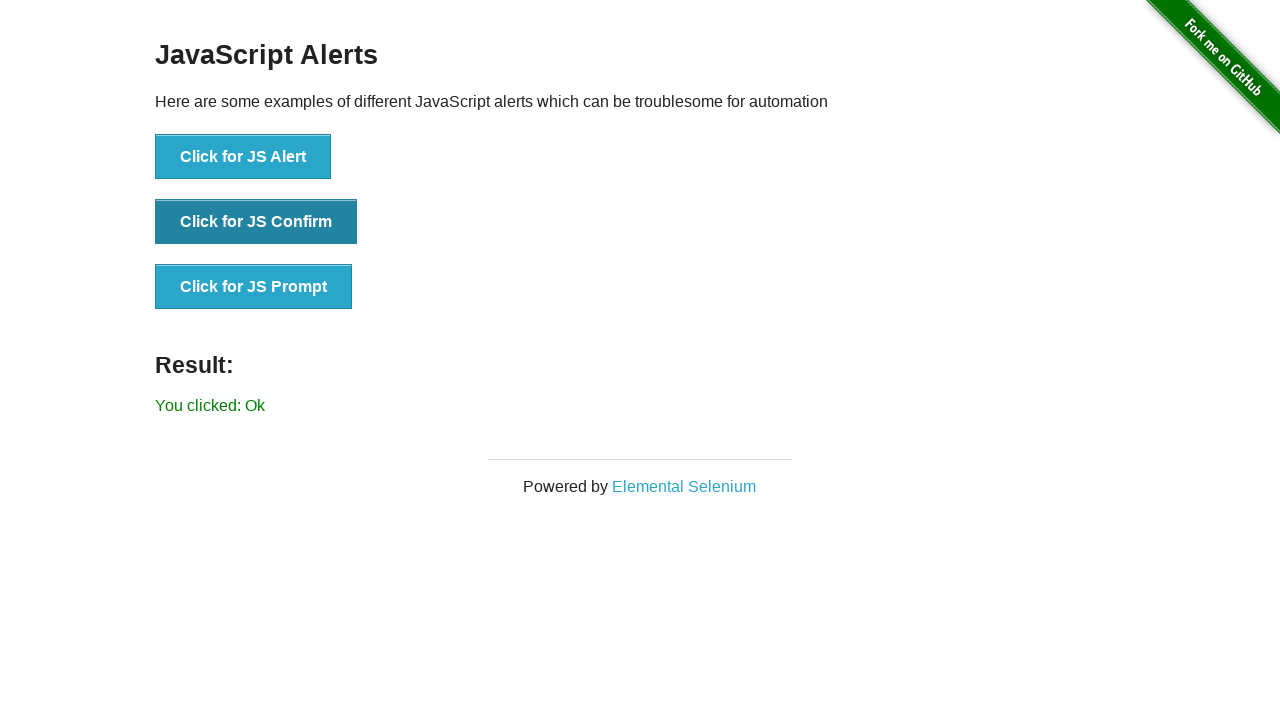

Verified result text equals 'You clicked: Ok'
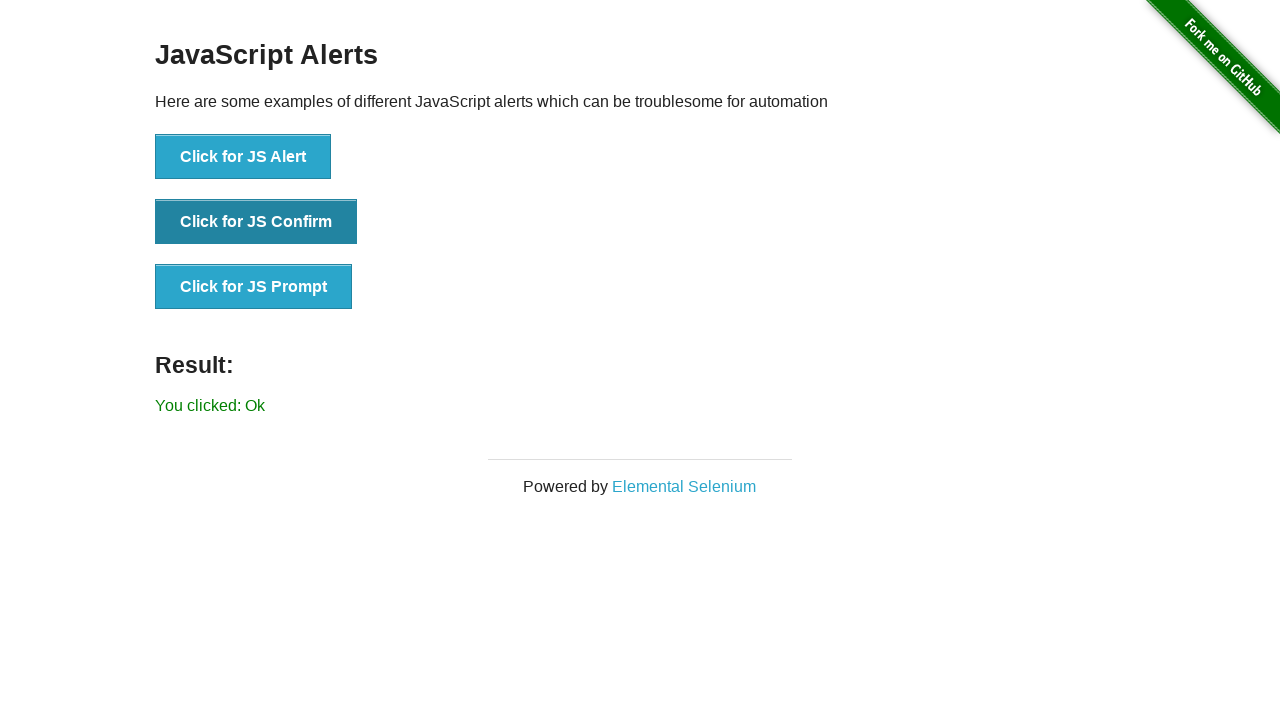

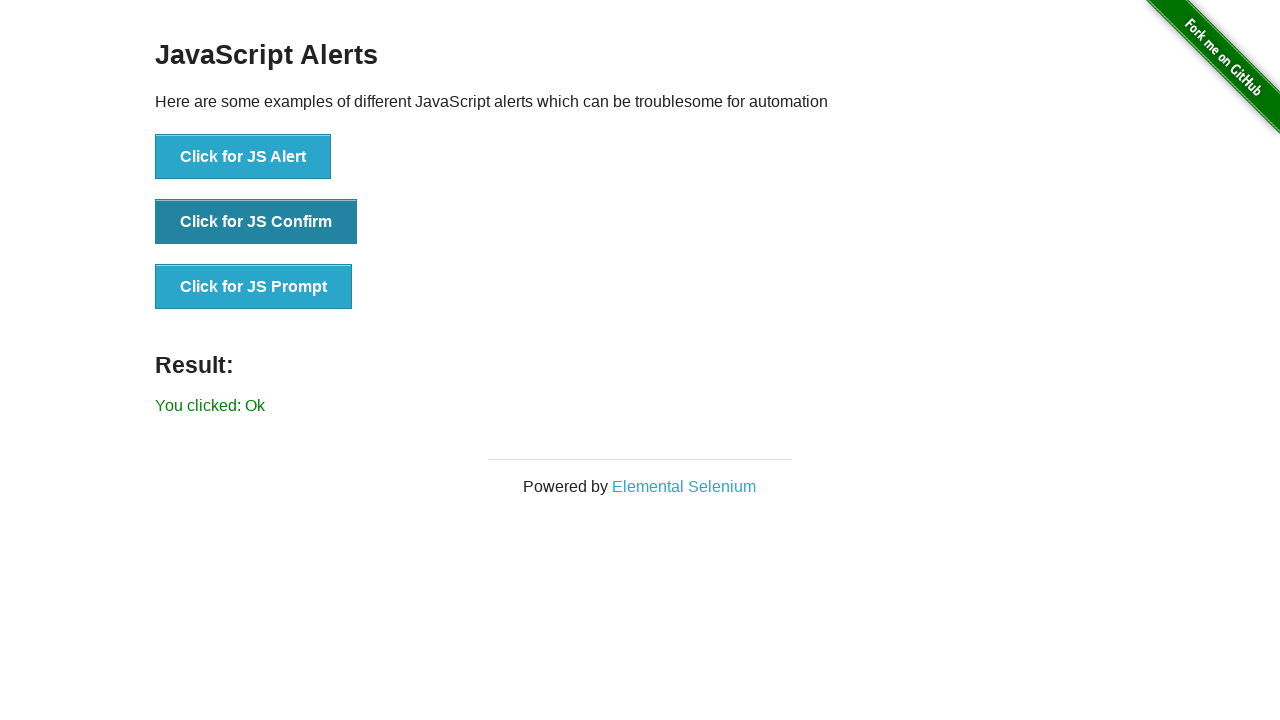